Simple assertion test that verifies two string values are equal - no browser interaction needed beyond page load

Starting URL: http://only-testing-blog.blogspot.in/2014/01/textbox.html

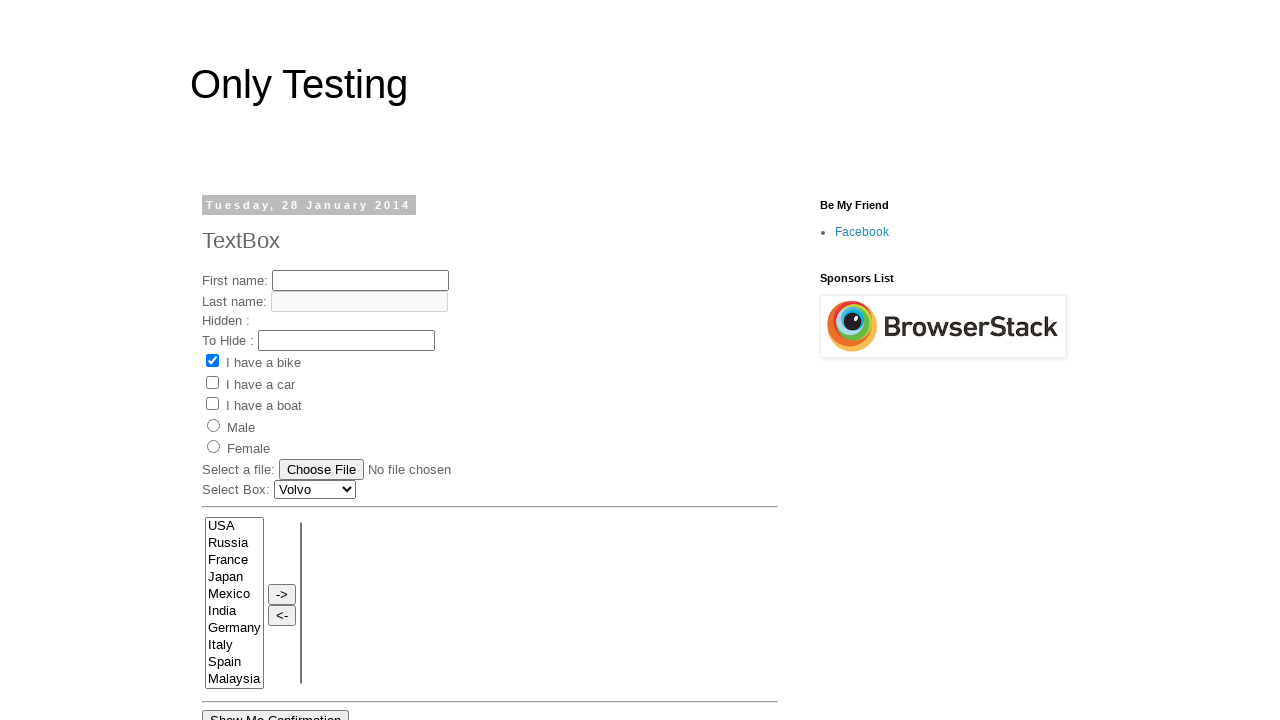

Navigated to textbox test page
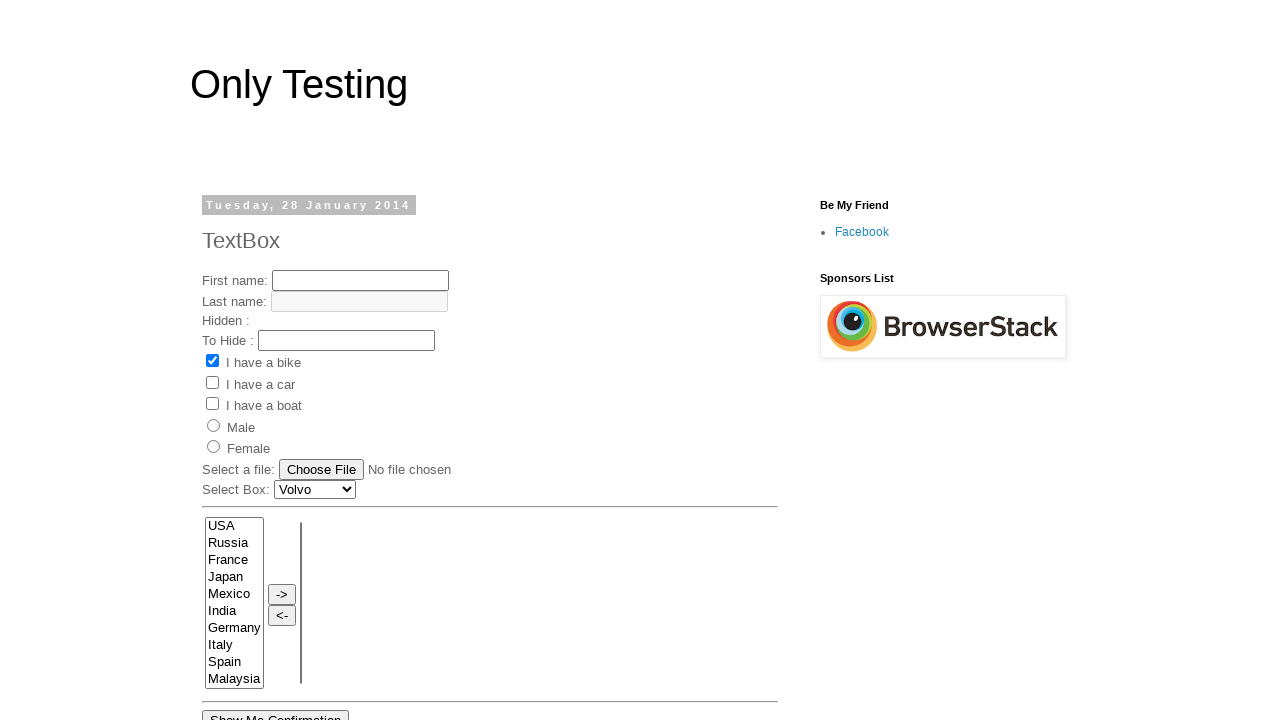

Set expected value to 'Test'
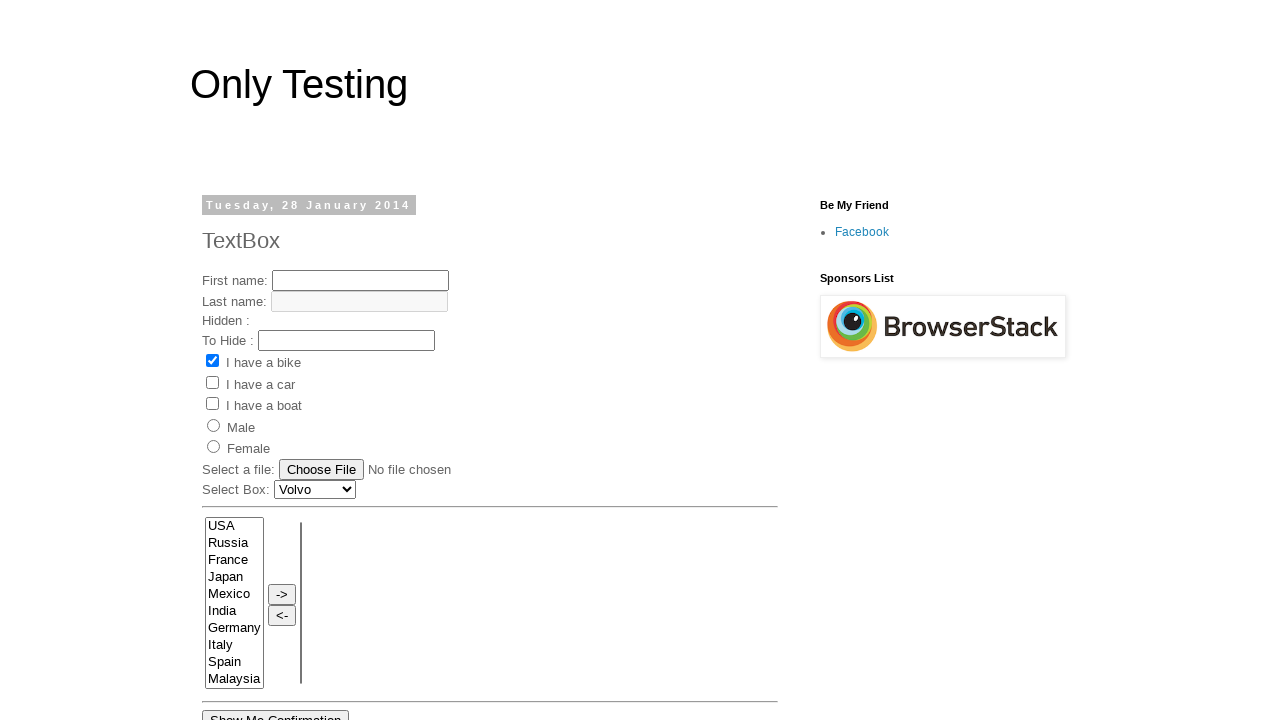

Assertion passed: expected_val equals 'Test'
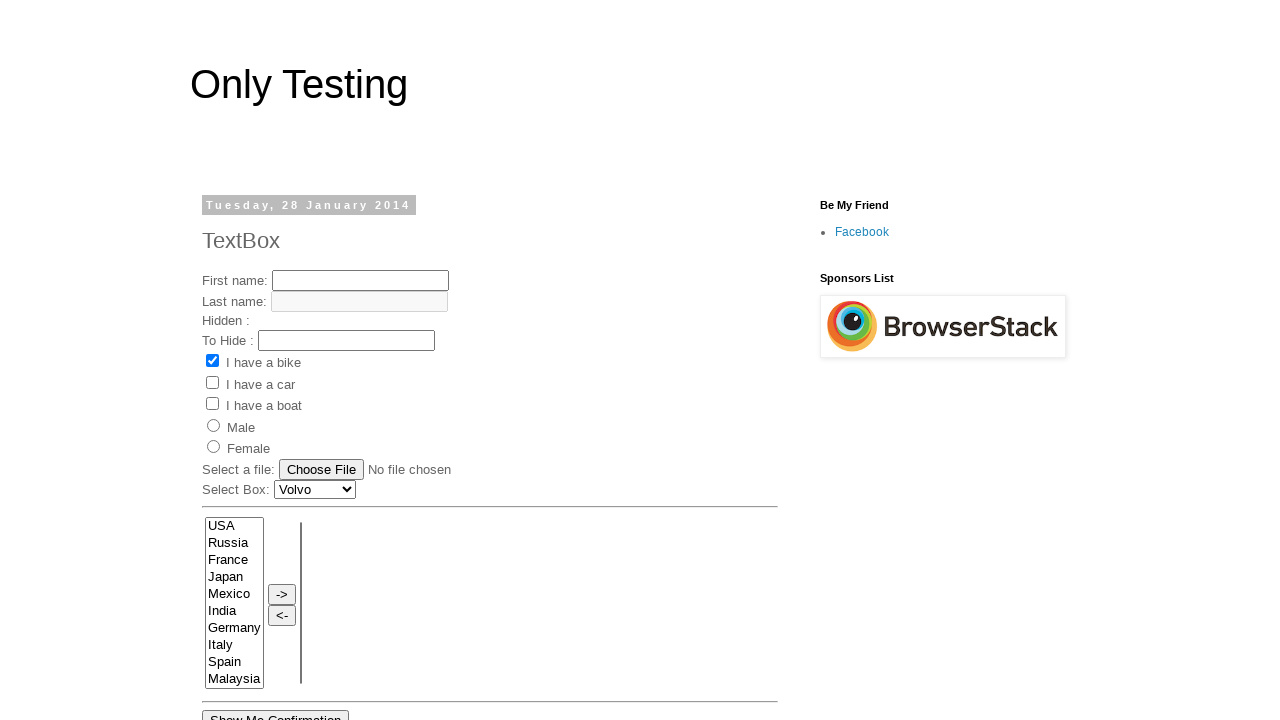

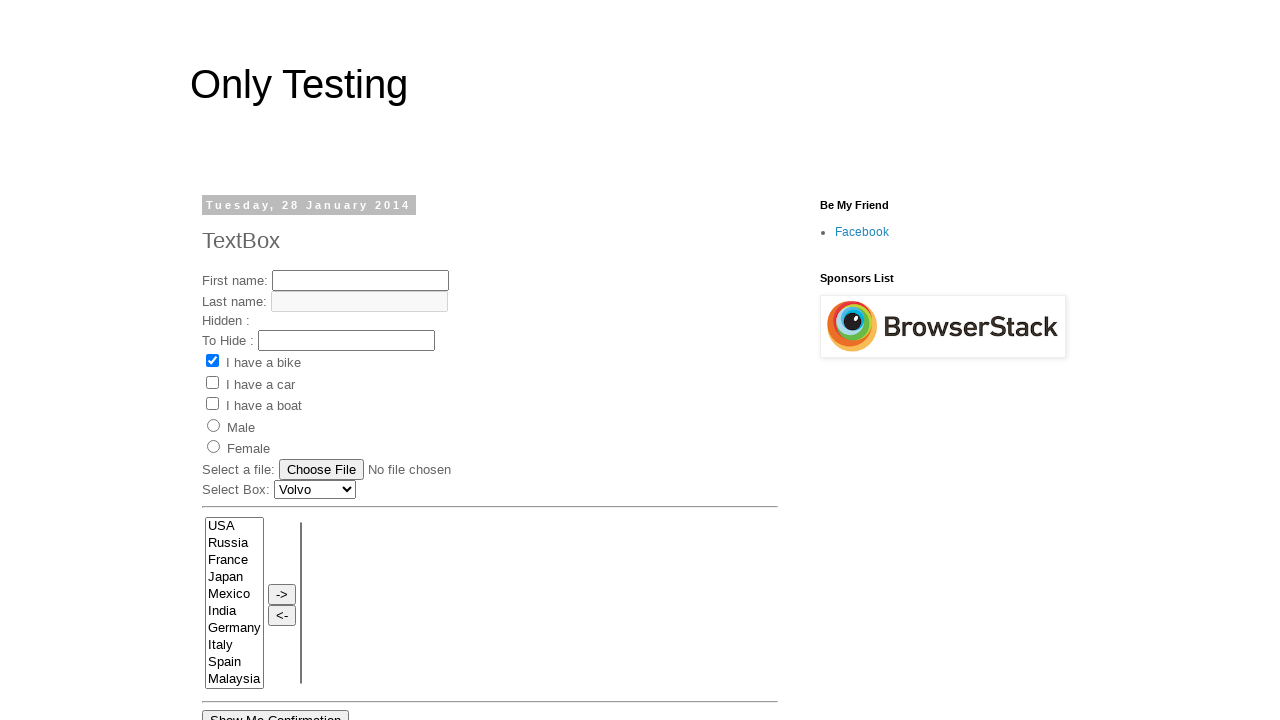